Tests infinite scroll by scrolling down multiple times to trigger dynamic content loading

Starting URL: https://the-internet.herokuapp.com/infinite_scroll

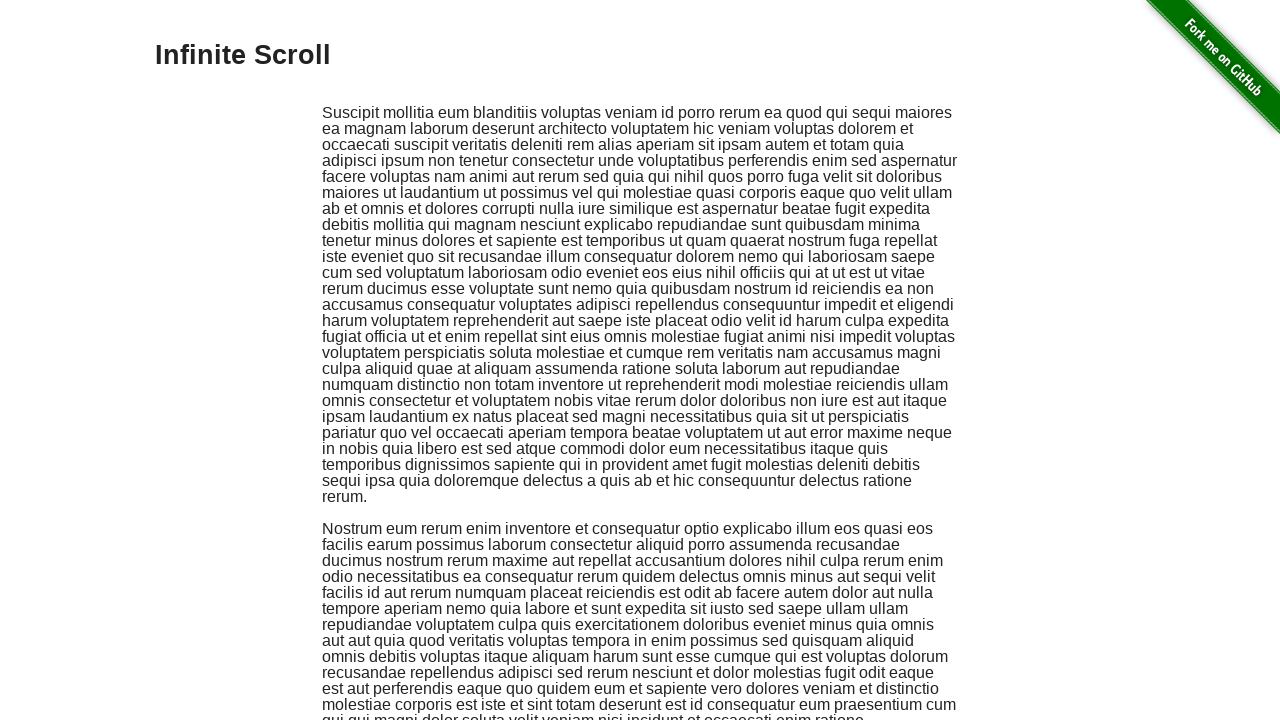

Scrolled down by 1000 pixels to trigger dynamic content loading
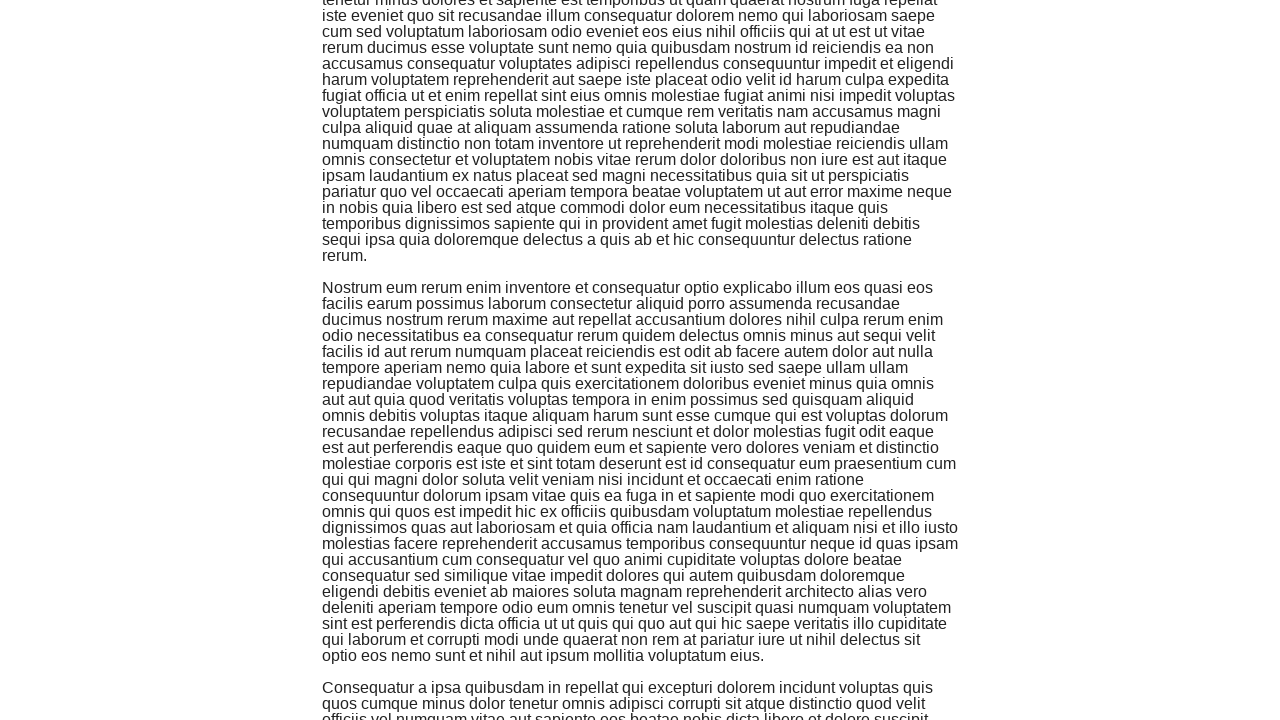

Waited 800ms for dynamic content to load
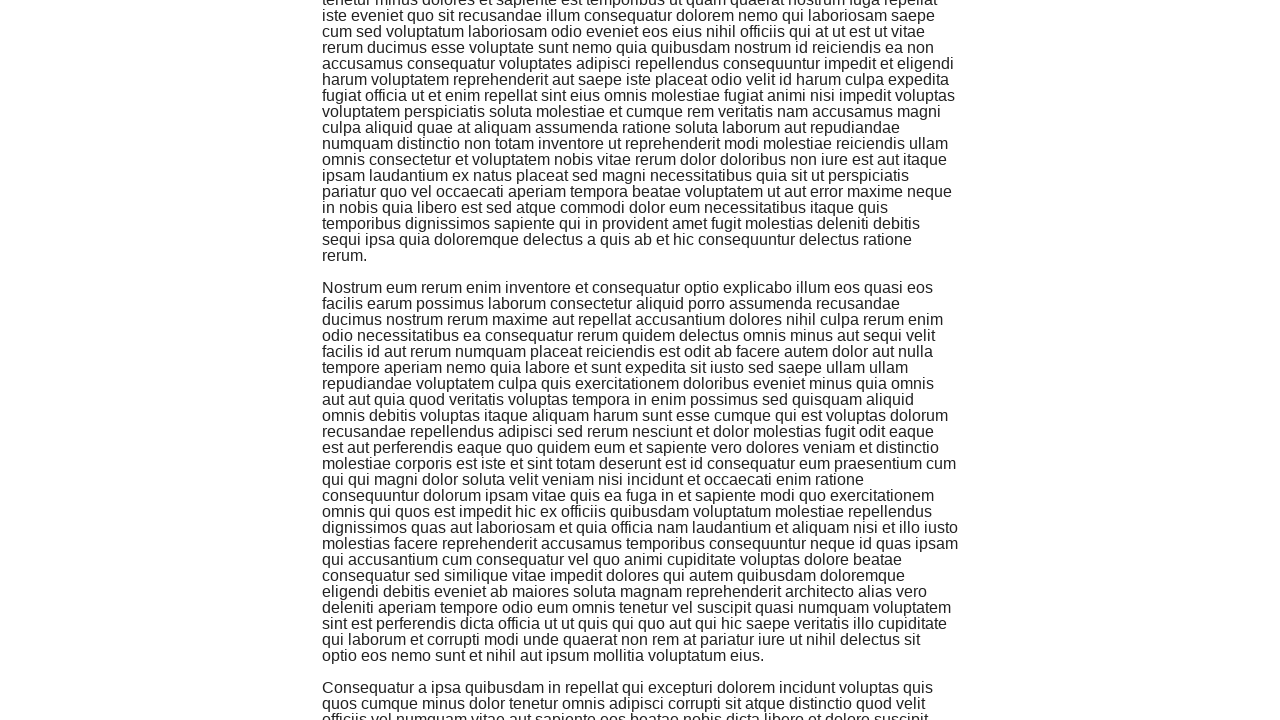

Scrolled down by 1000 pixels to trigger dynamic content loading
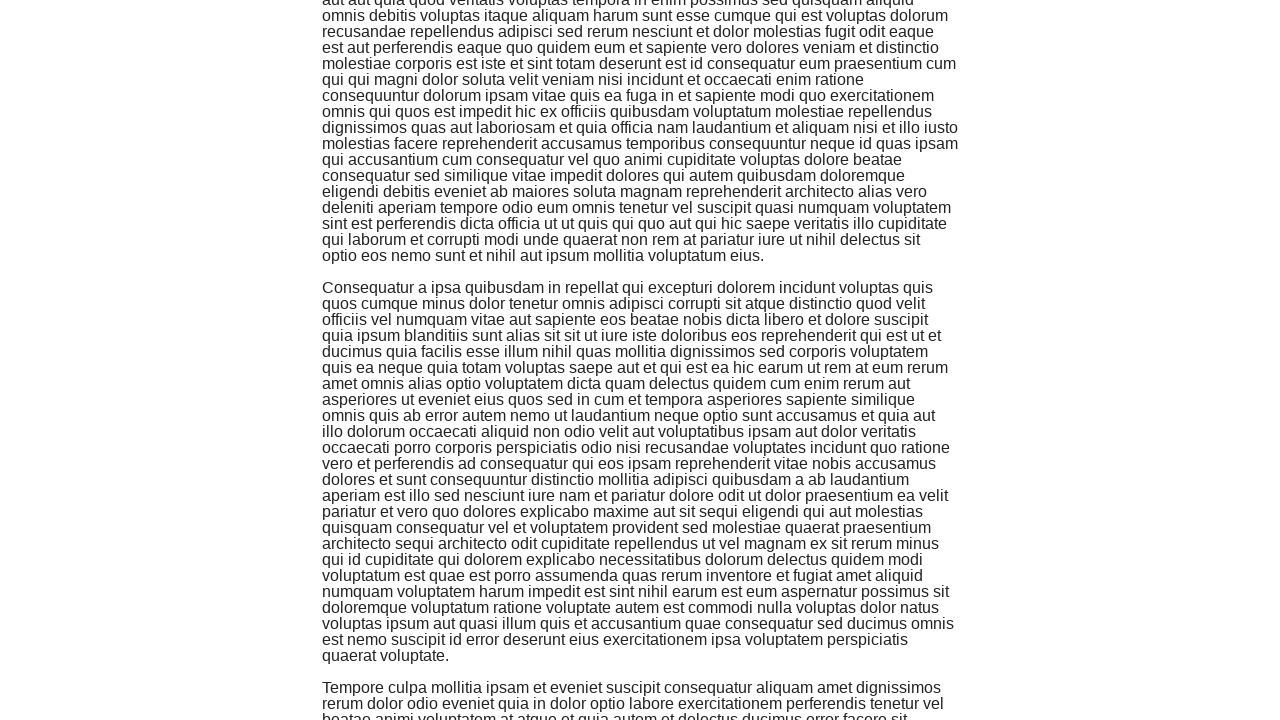

Waited 800ms for dynamic content to load
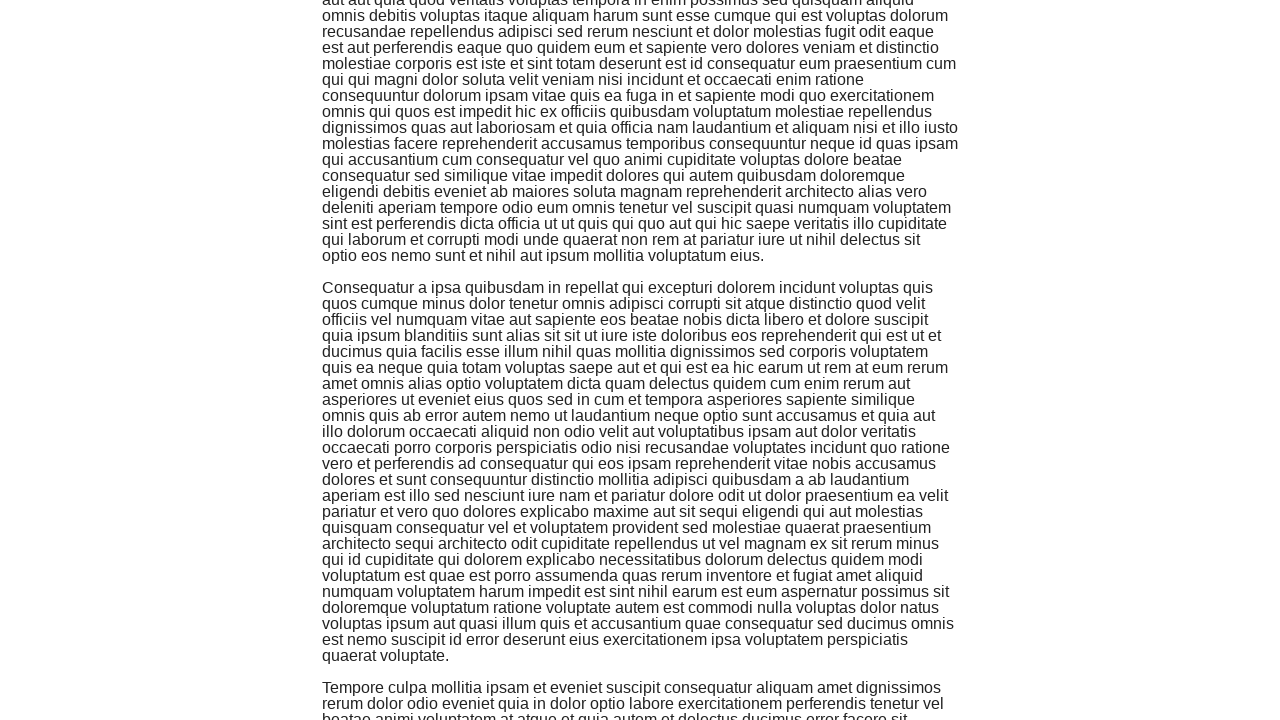

Scrolled down by 1000 pixels to trigger dynamic content loading
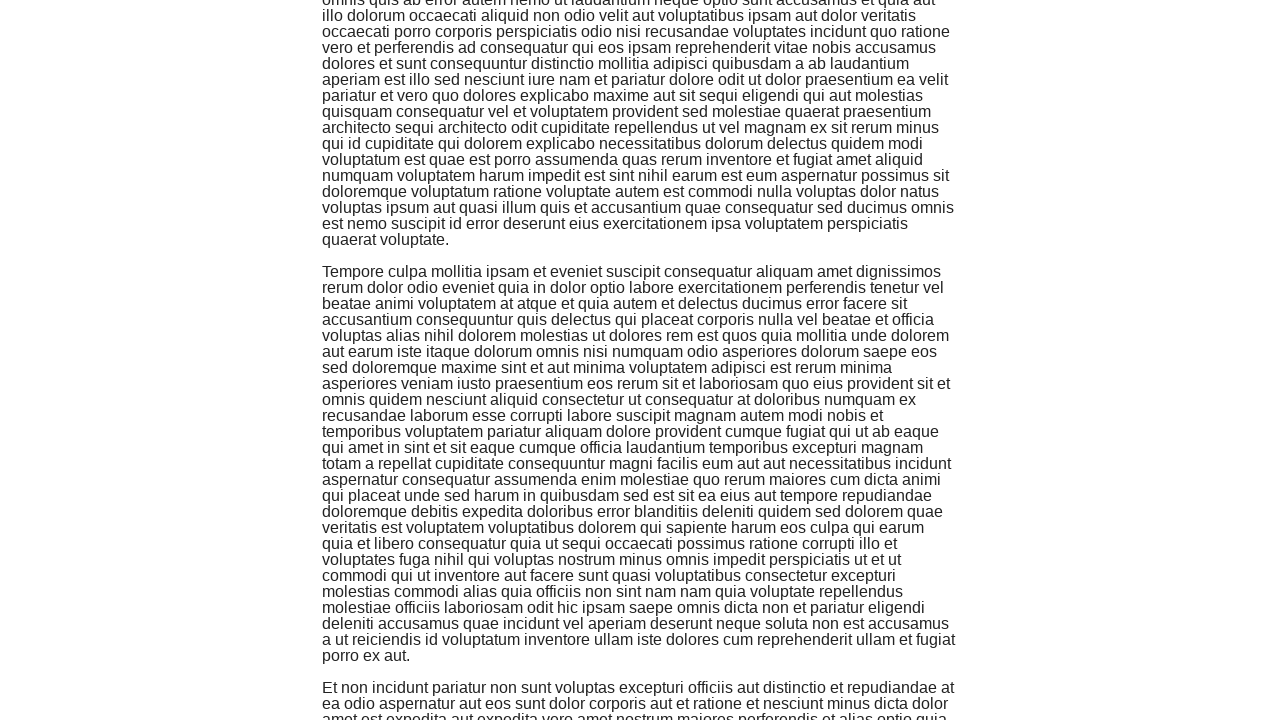

Waited 800ms for dynamic content to load
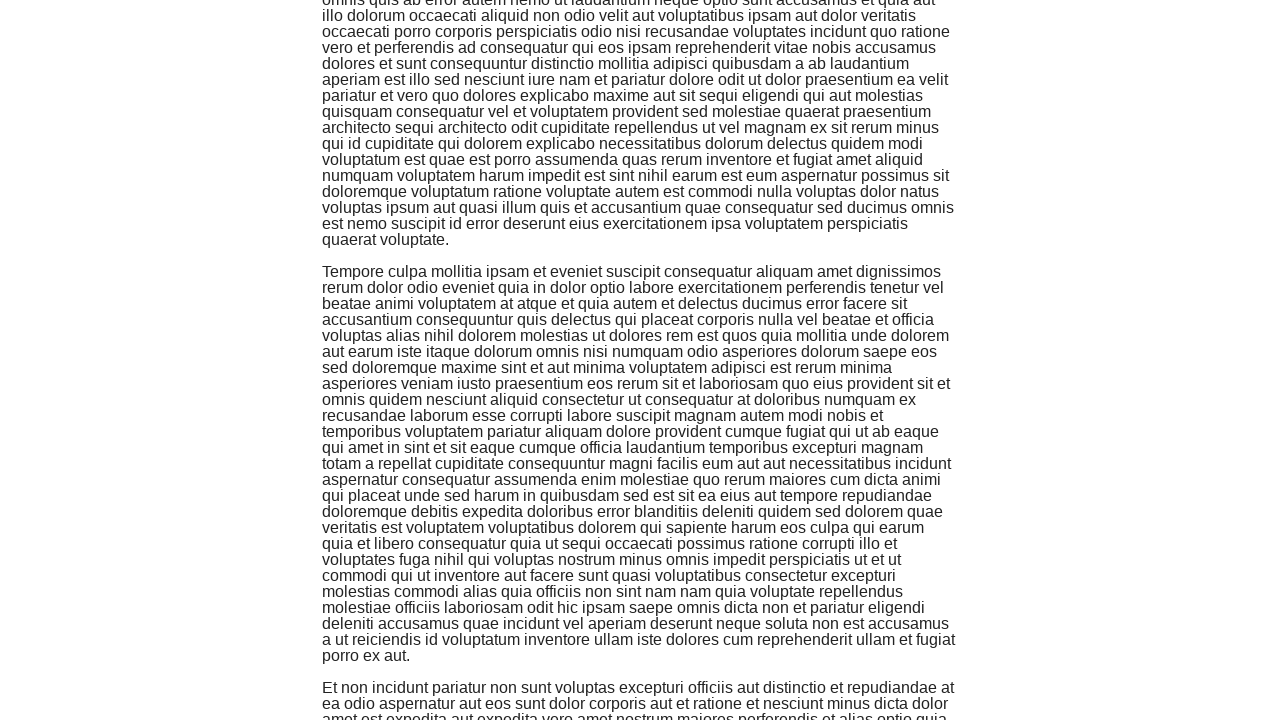

Scrolled down by 1000 pixels to trigger dynamic content loading
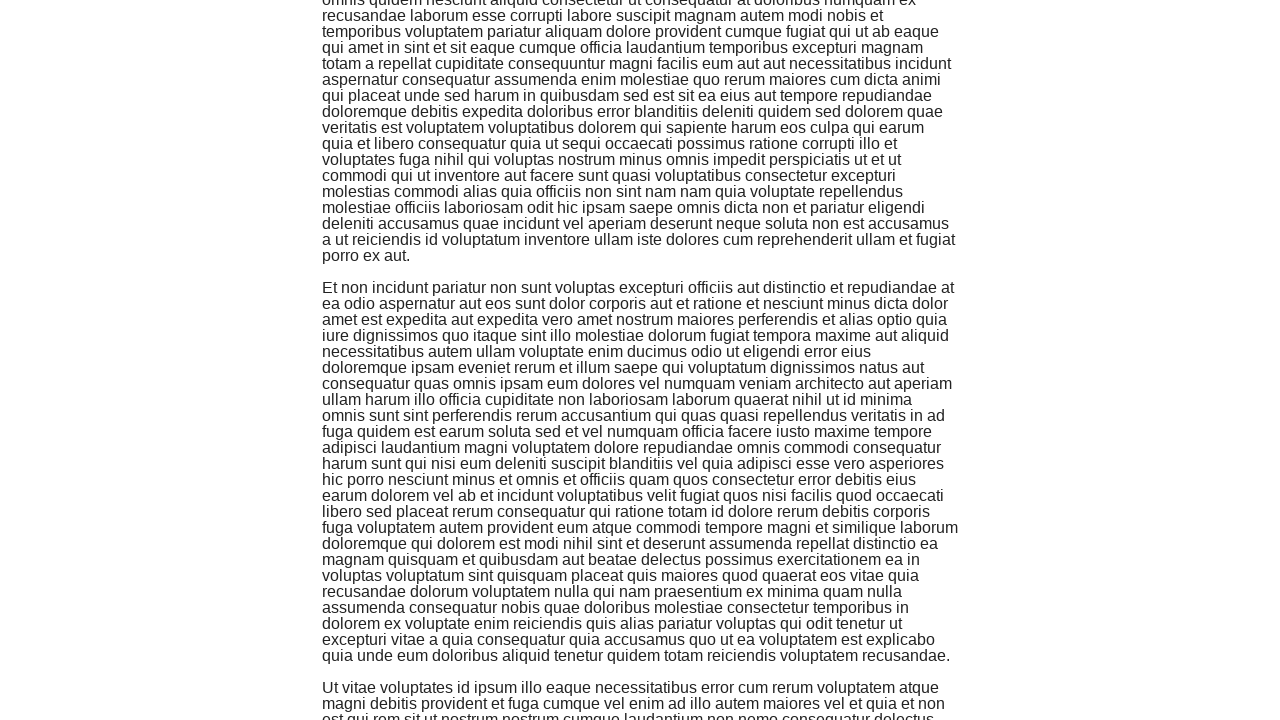

Waited 800ms for dynamic content to load
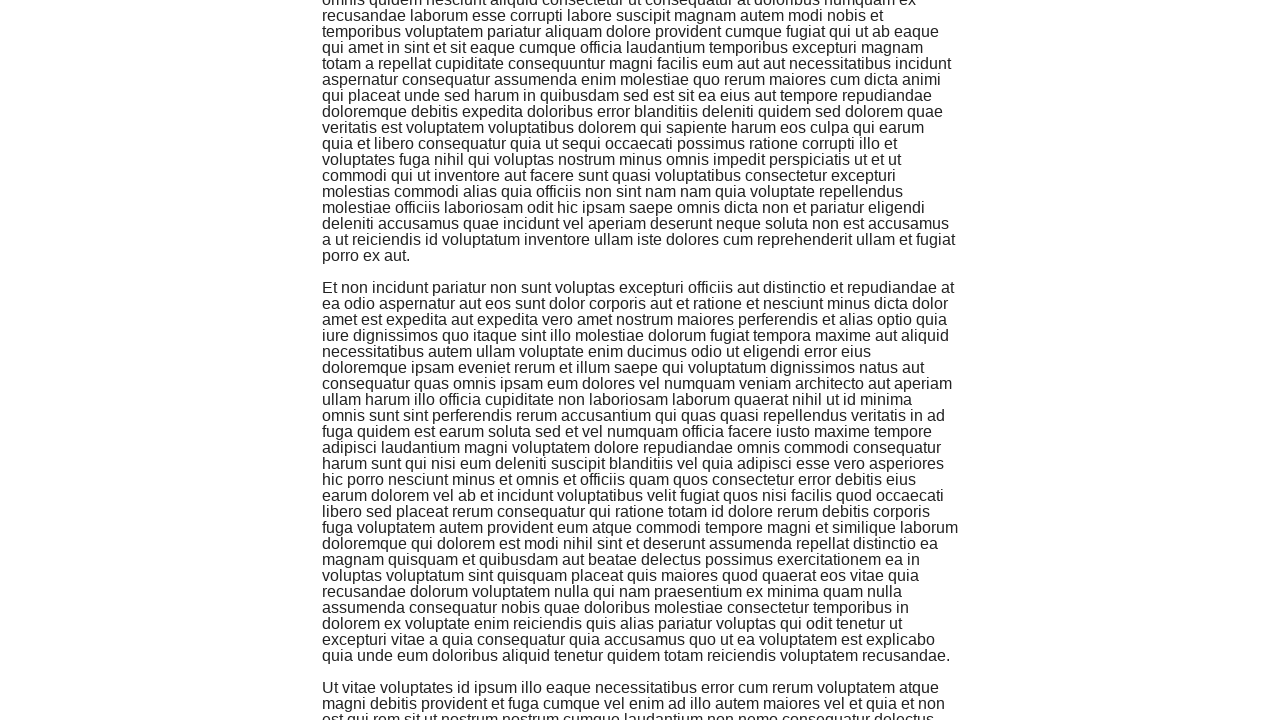

Scrolled down by 1000 pixels to trigger dynamic content loading
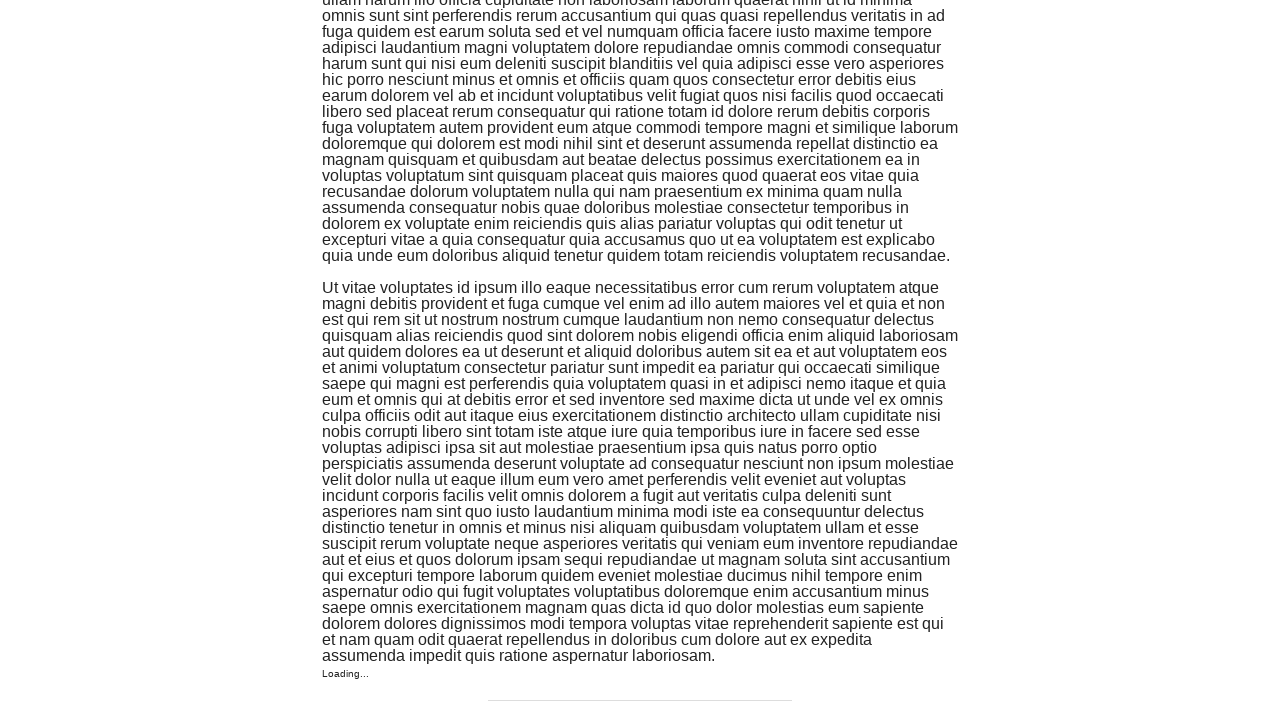

Waited 800ms for dynamic content to load
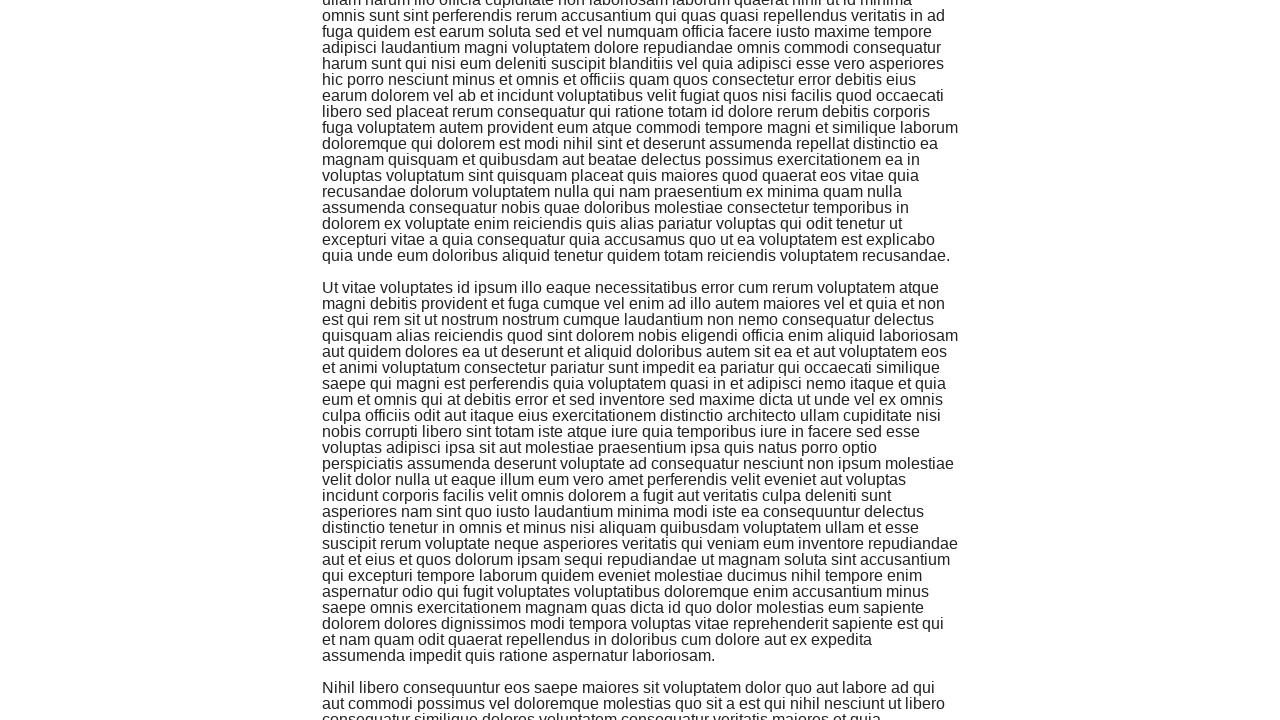

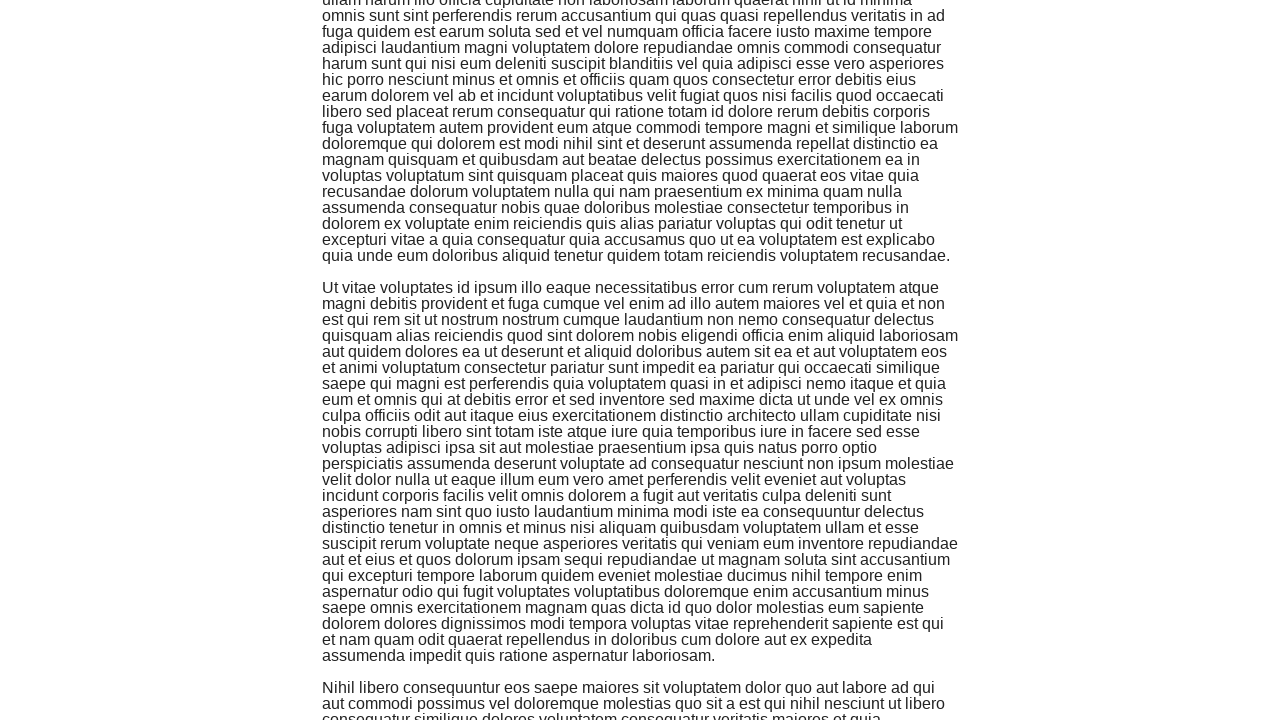